Tests dynamic element visibility by clicking a button to reveal an input field and then entering text

Starting URL: https://www.selenium.dev/selenium/web/dynamic.html

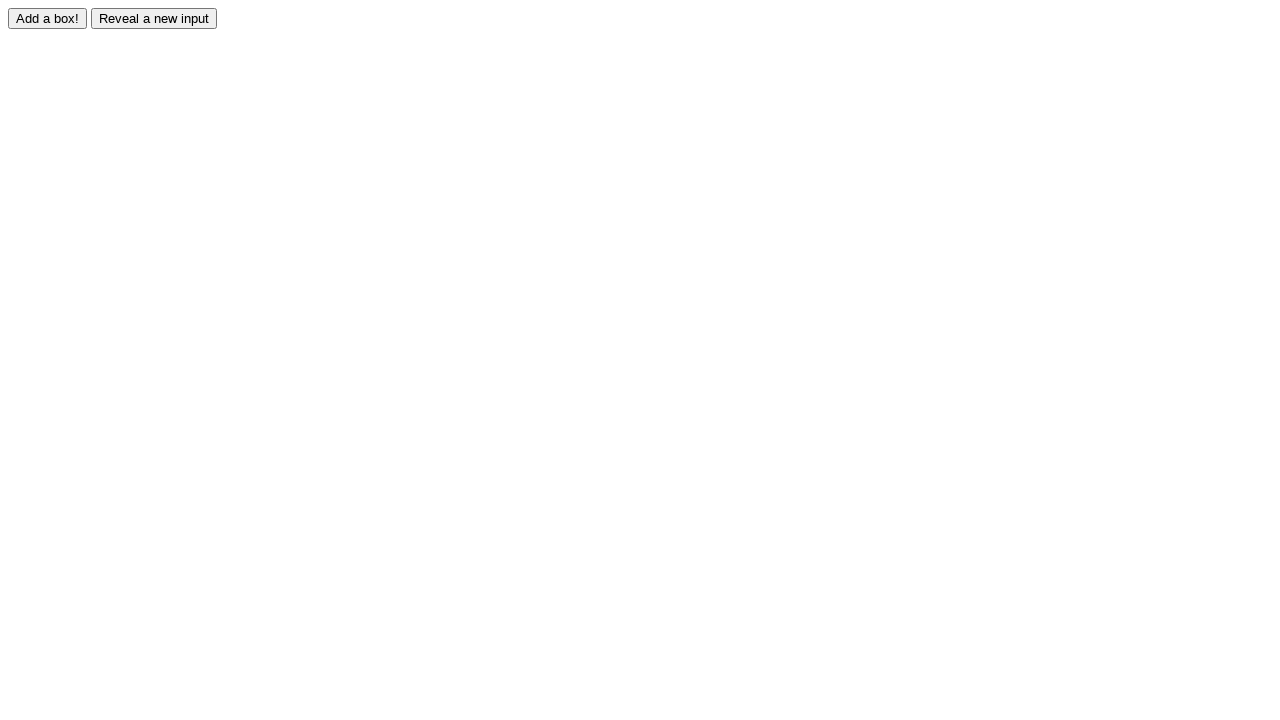

Clicked reveal button to show hidden input field at (154, 18) on #reveal
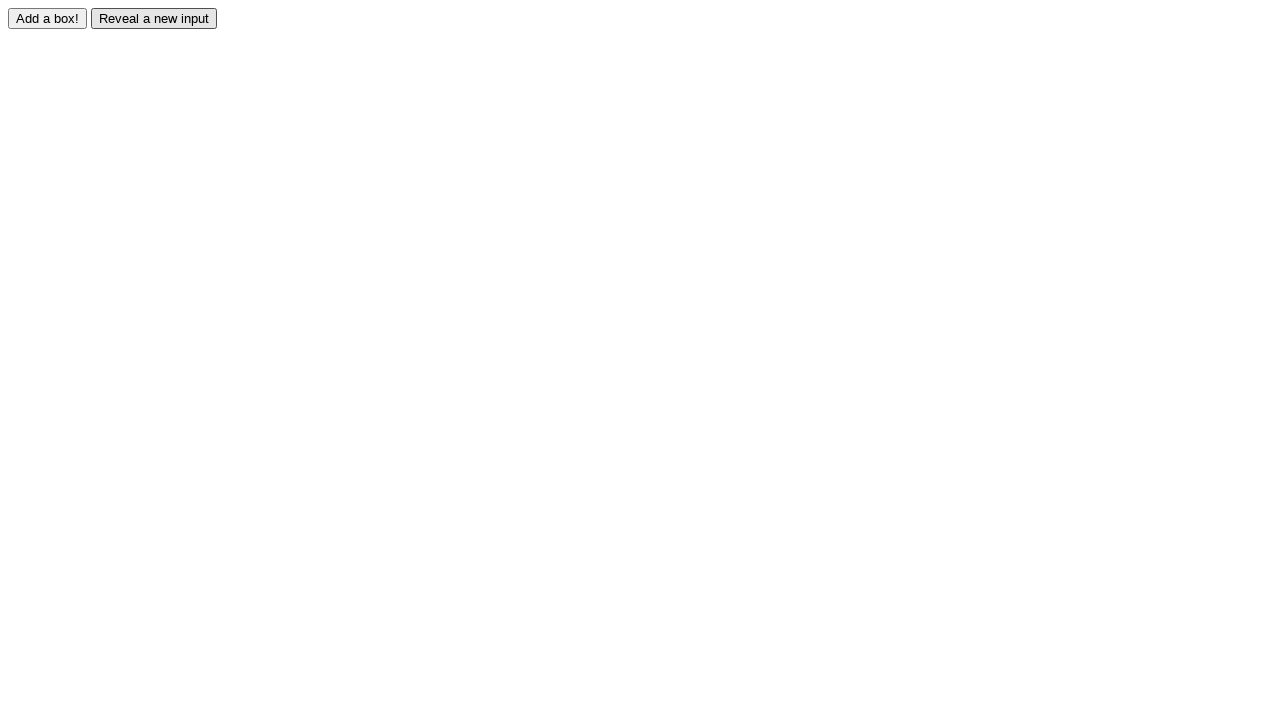

Filled revealed input field with 'GuiderSoft' on #revealed
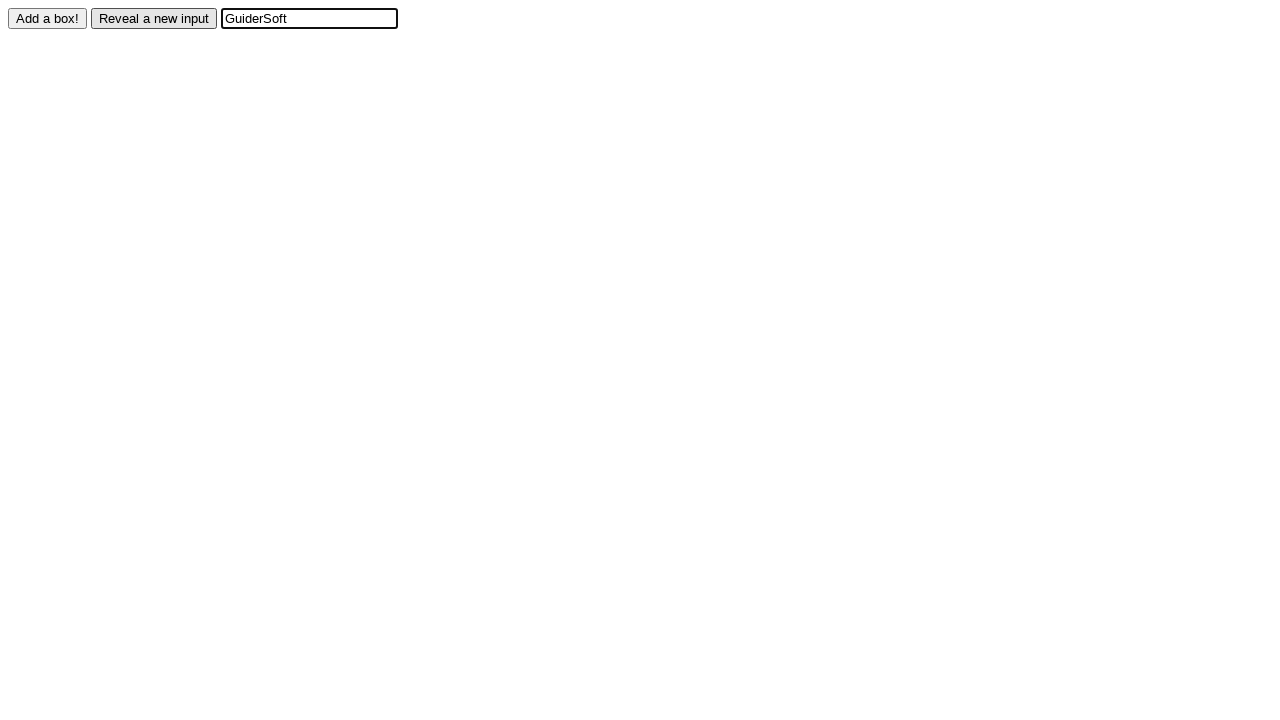

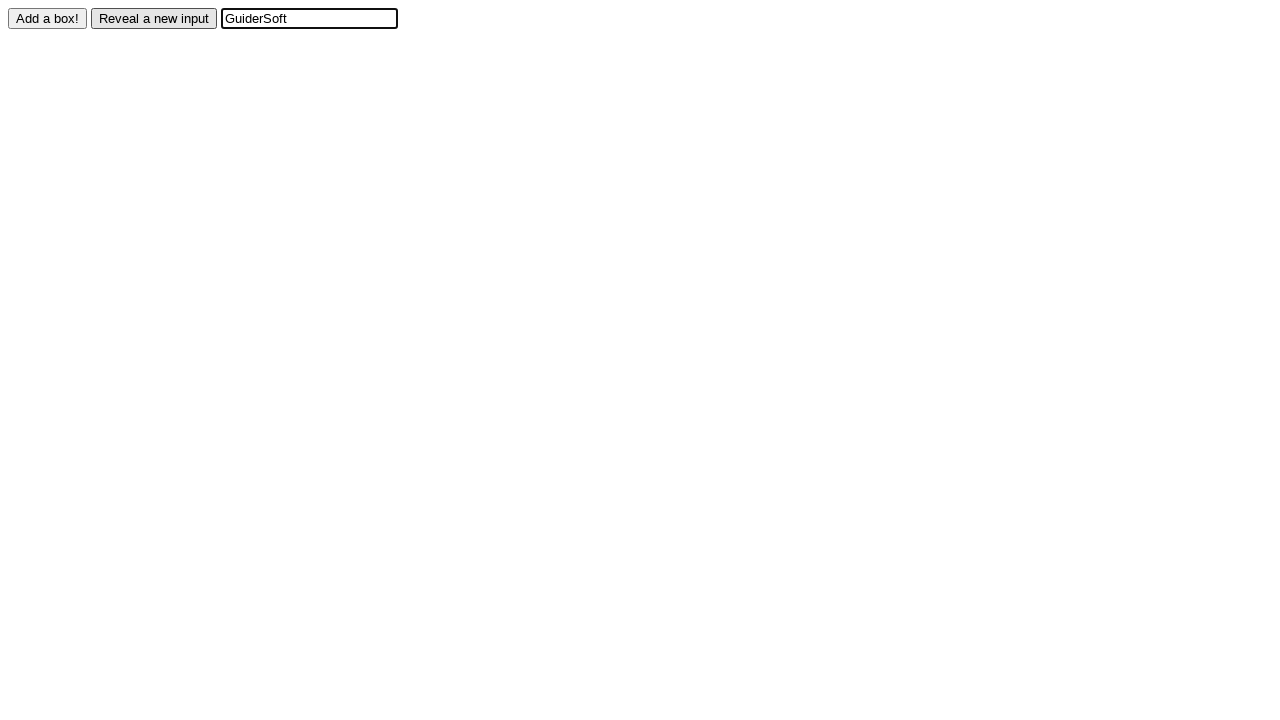